Tests creating a task in a CRUD application by filling in a task name and content, then clicking the add button to submit the form.

Starting URL: https://gregrak.github.io

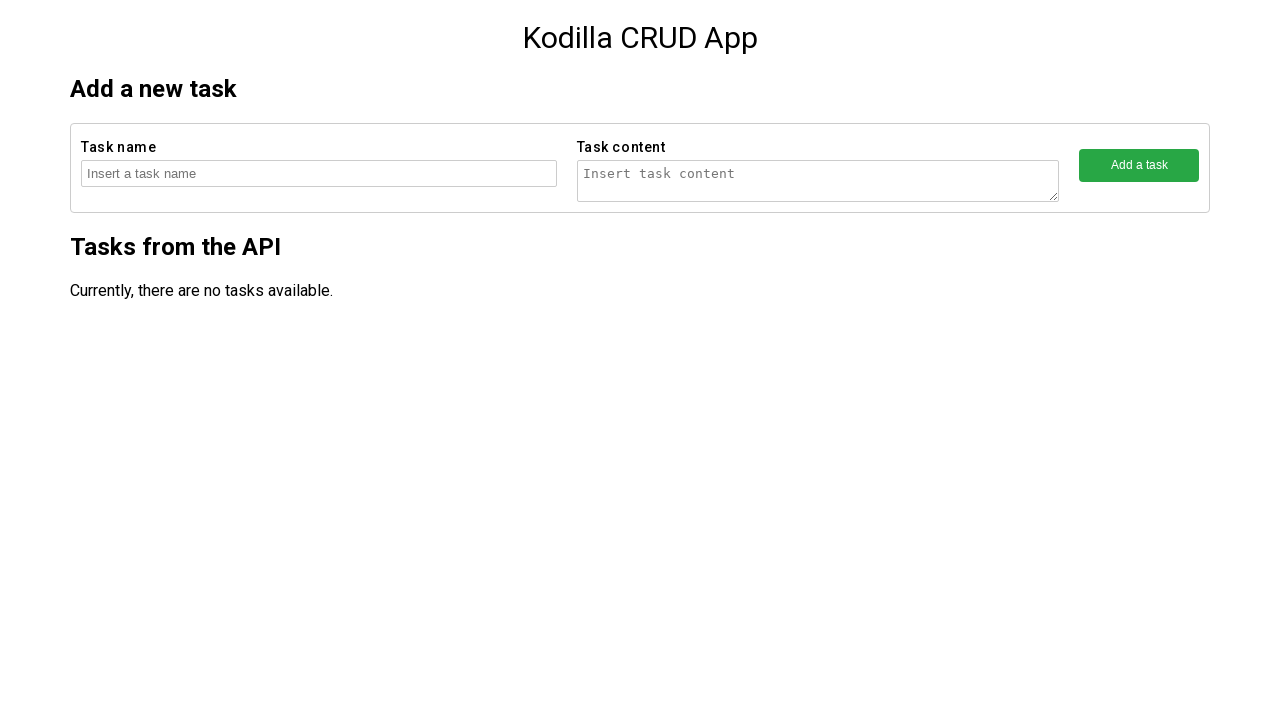

Filled task name field with 'Task number 83276' on //form[contains(@action,'createTask')]/fieldset[1]/input
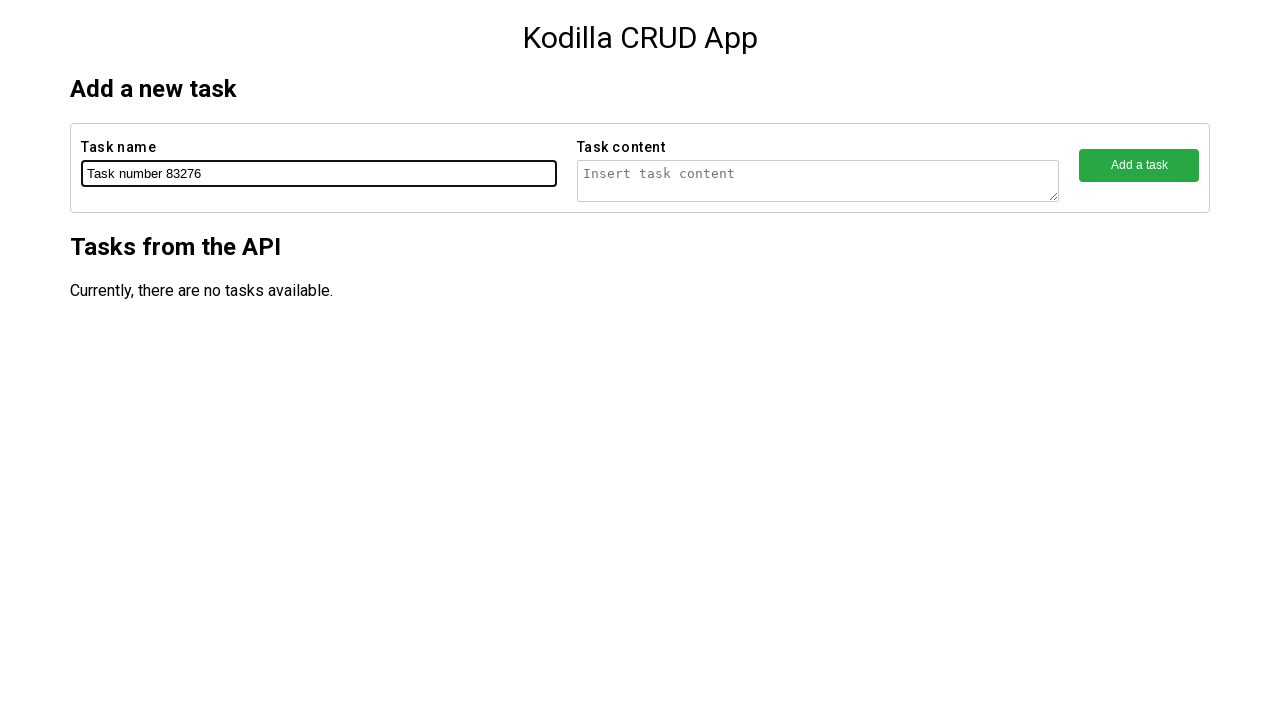

Filled task content field with 'Task number 83276 content' on //form[contains(@action,'createTask')]/fieldset[2]/textarea
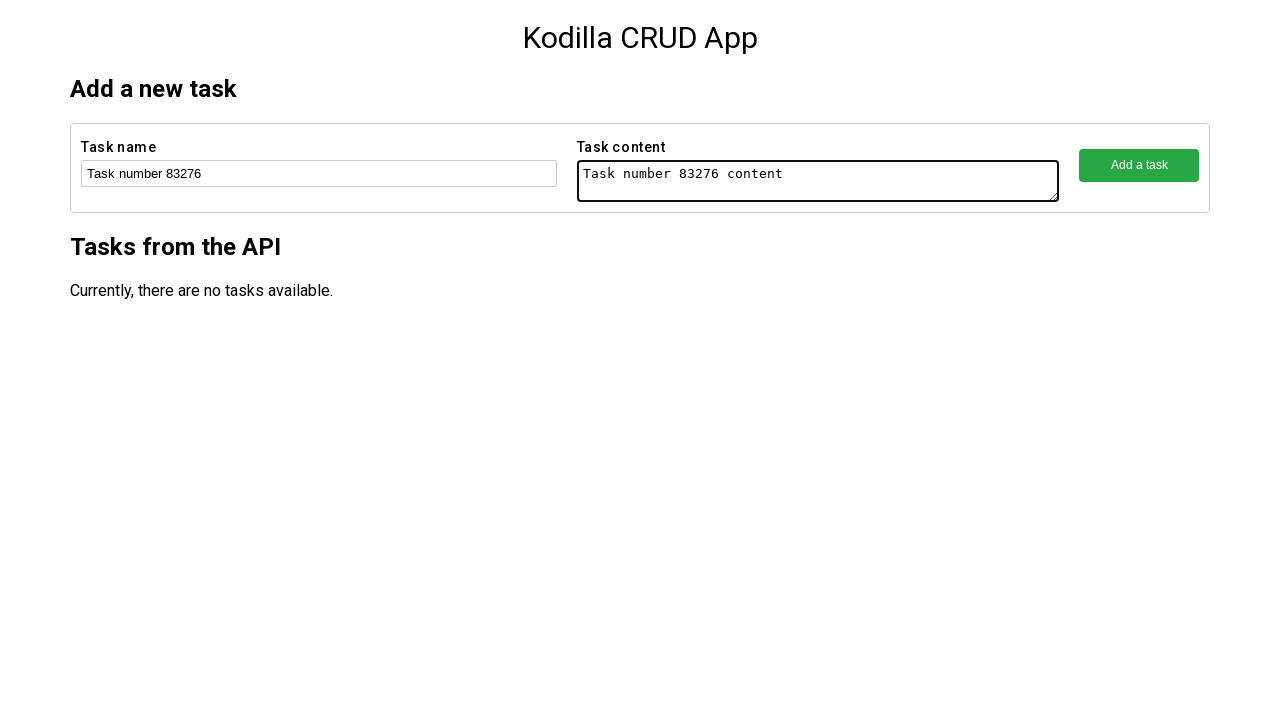

Clicked the add button to create the task at (1139, 165) on xpath=//form[contains(@action,'createTask')]/fieldset[3]/button
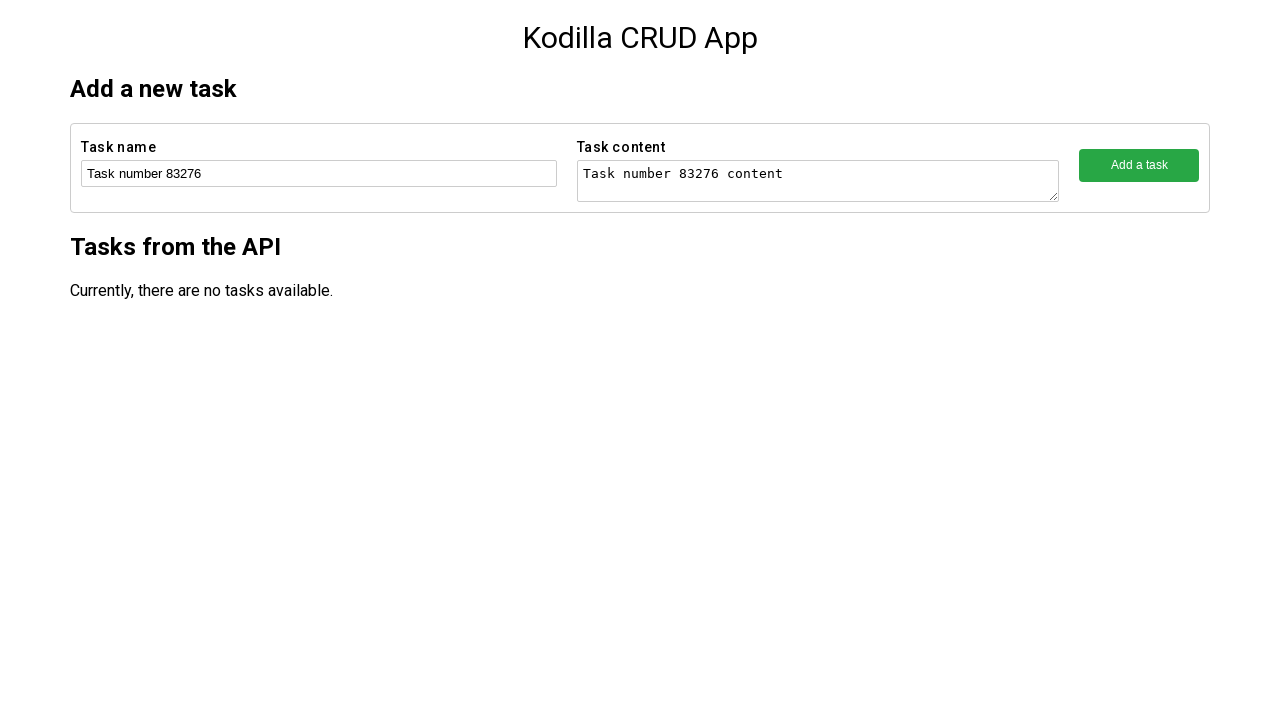

Waited 2 seconds for task creation to complete
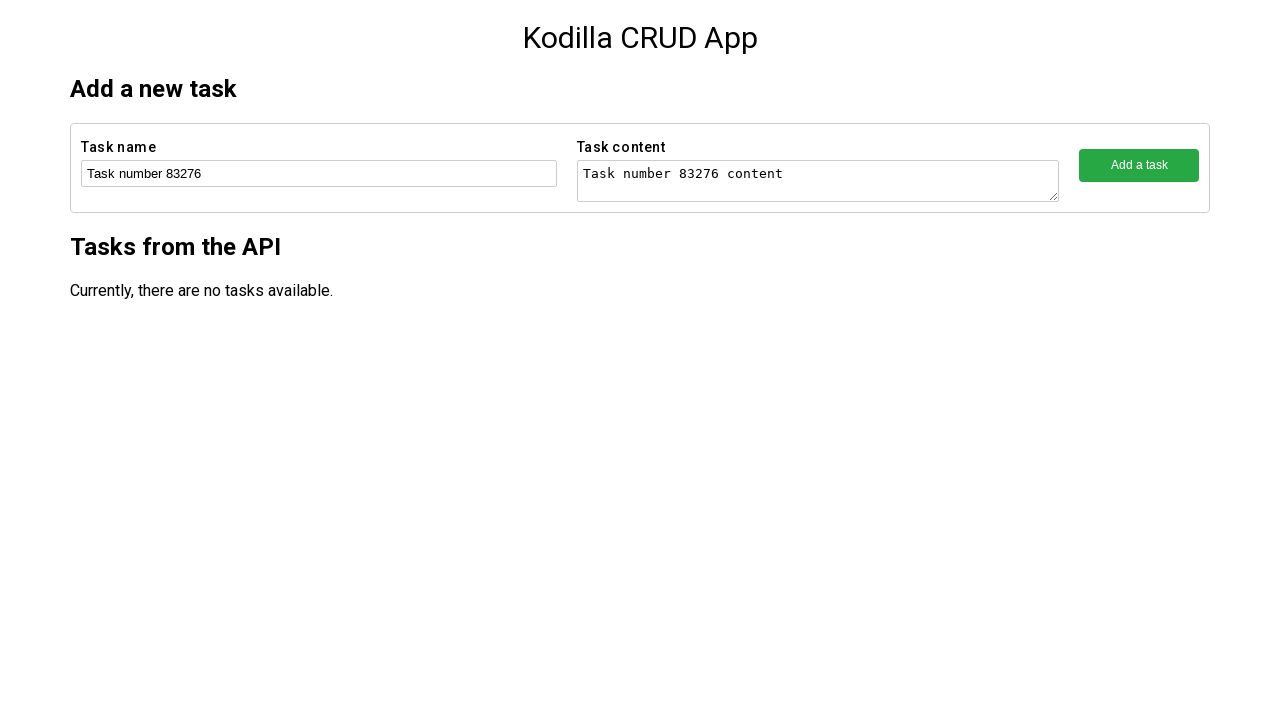

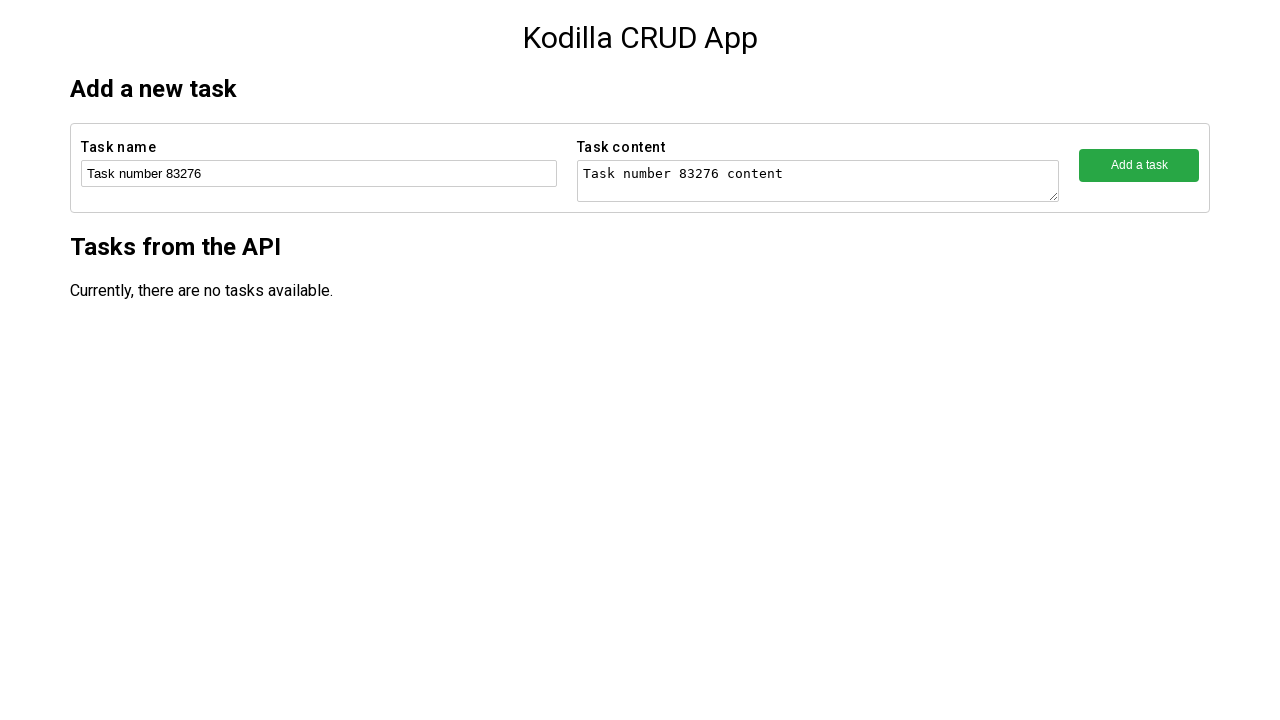